Tests a speech-to-text web application by clicking the start button to begin listening and waiting for output text to appear

Starting URL: https://allorizenproject1.netlify.app/

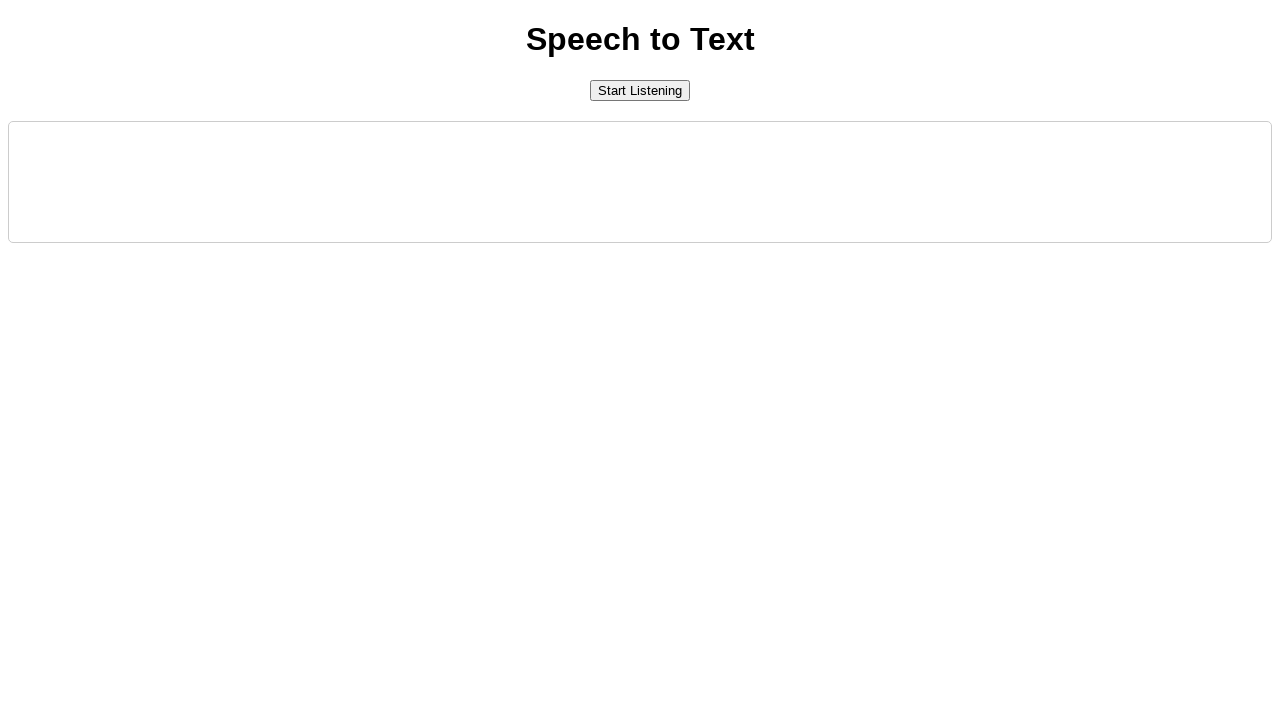

Start button became visible
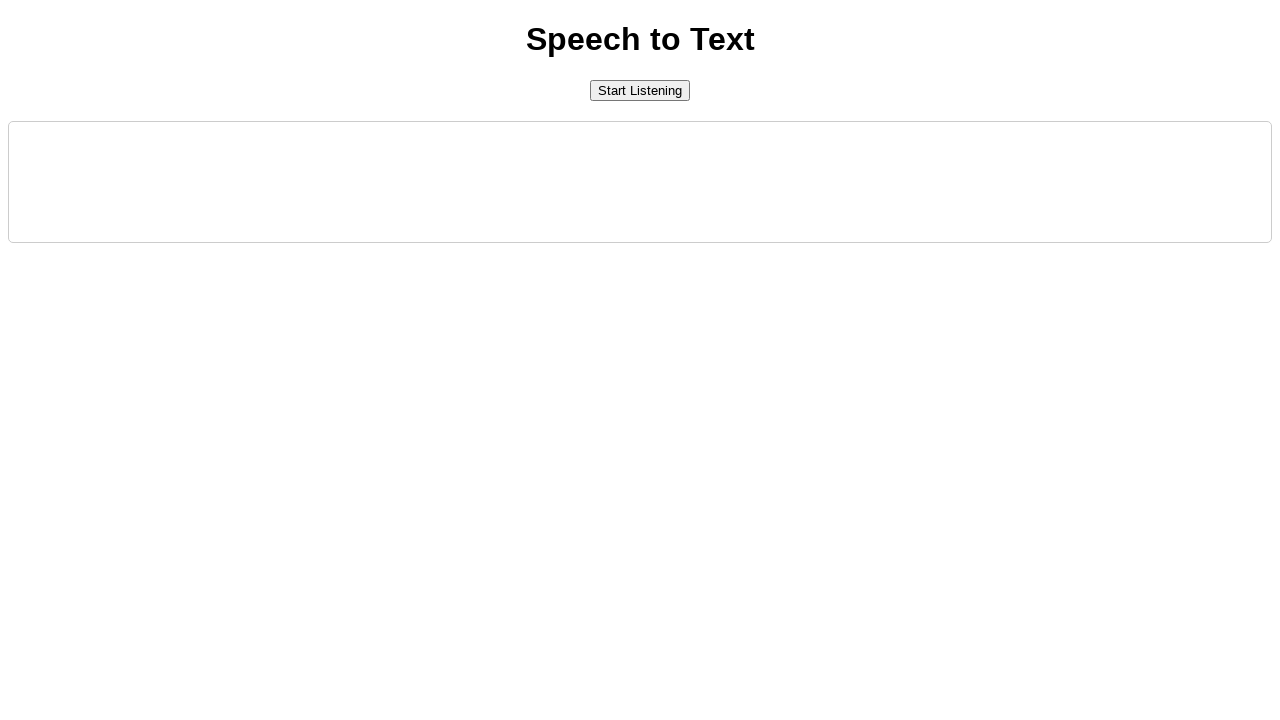

Clicked start button to begin listening at (640, 90) on #startButton
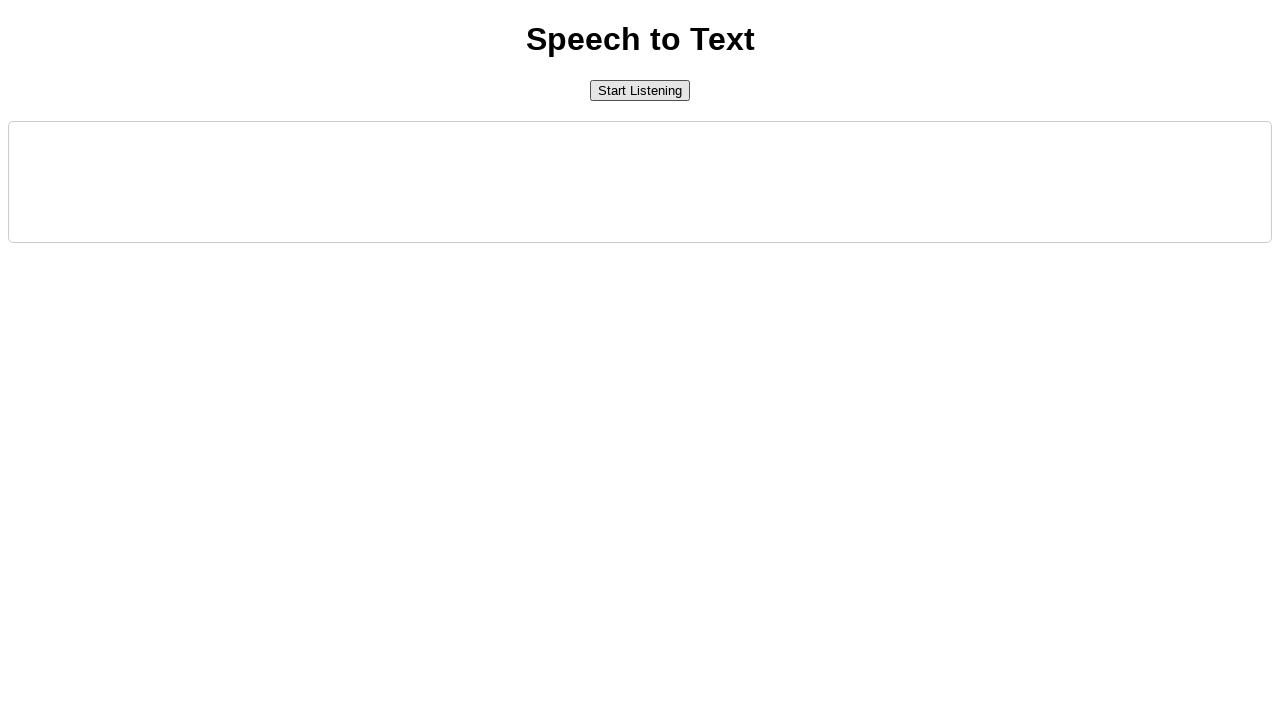

Output text element appeared
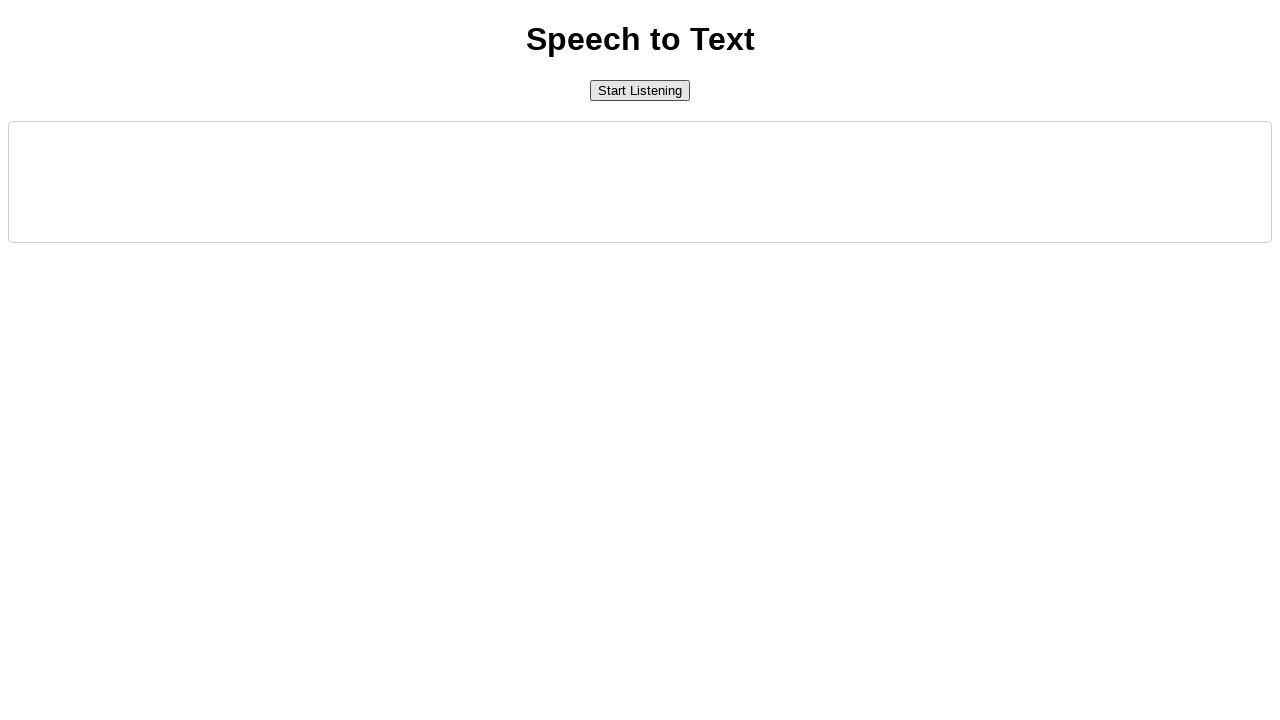

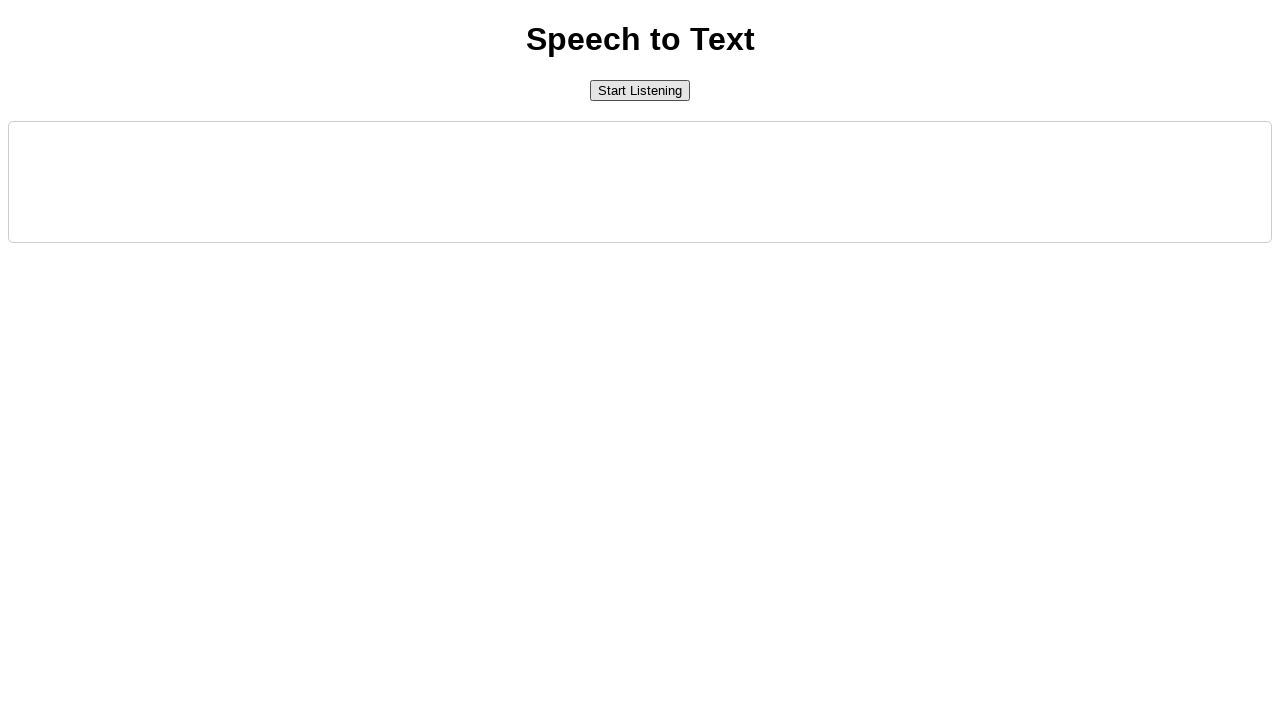